Tests window handle functionality using a helper method approach to switch between the original tab and a newly opened tab, verifying page titles.

Starting URL: https://the-internet.herokuapp.com/windows

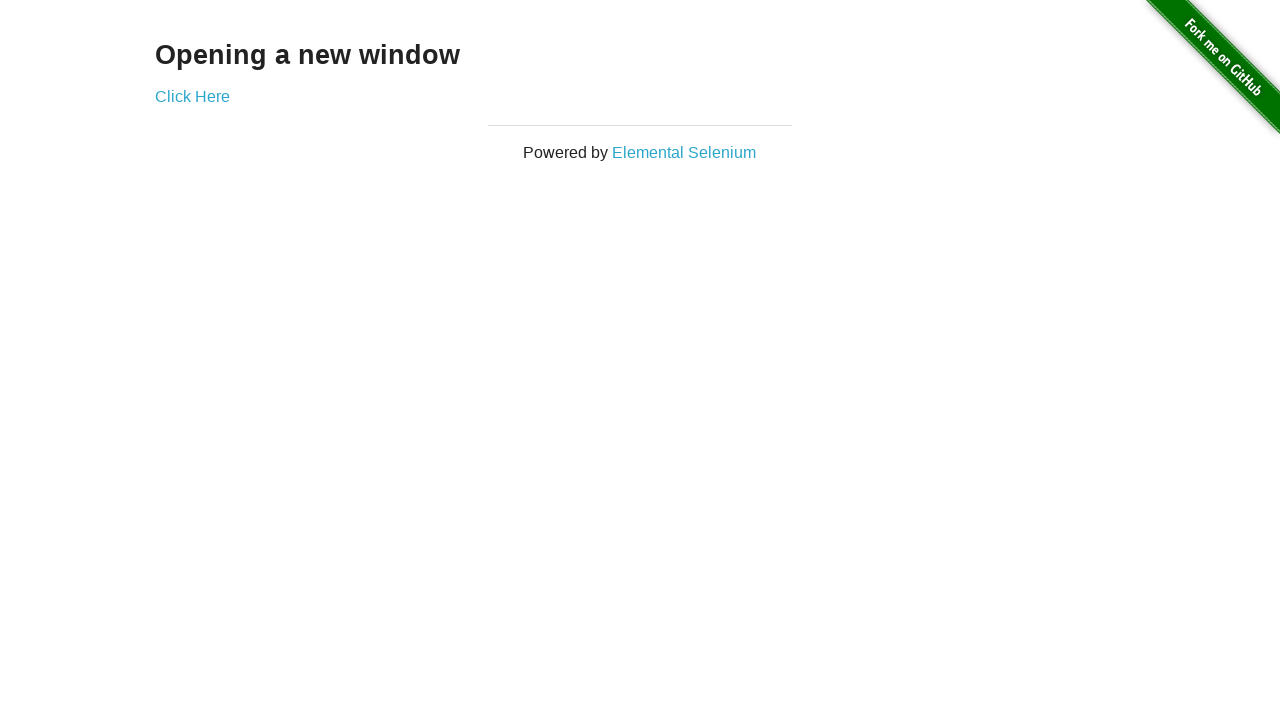

Retrieved heading text from first page
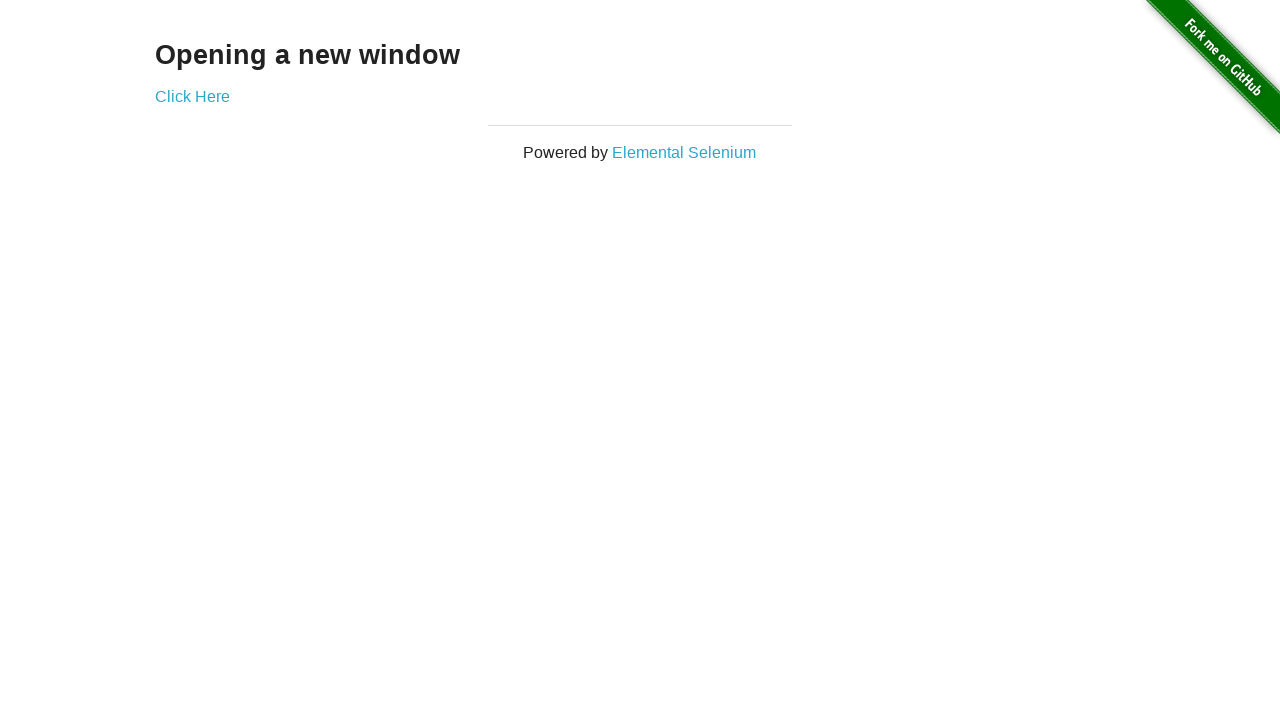

Verified heading text is 'Opening a new window'
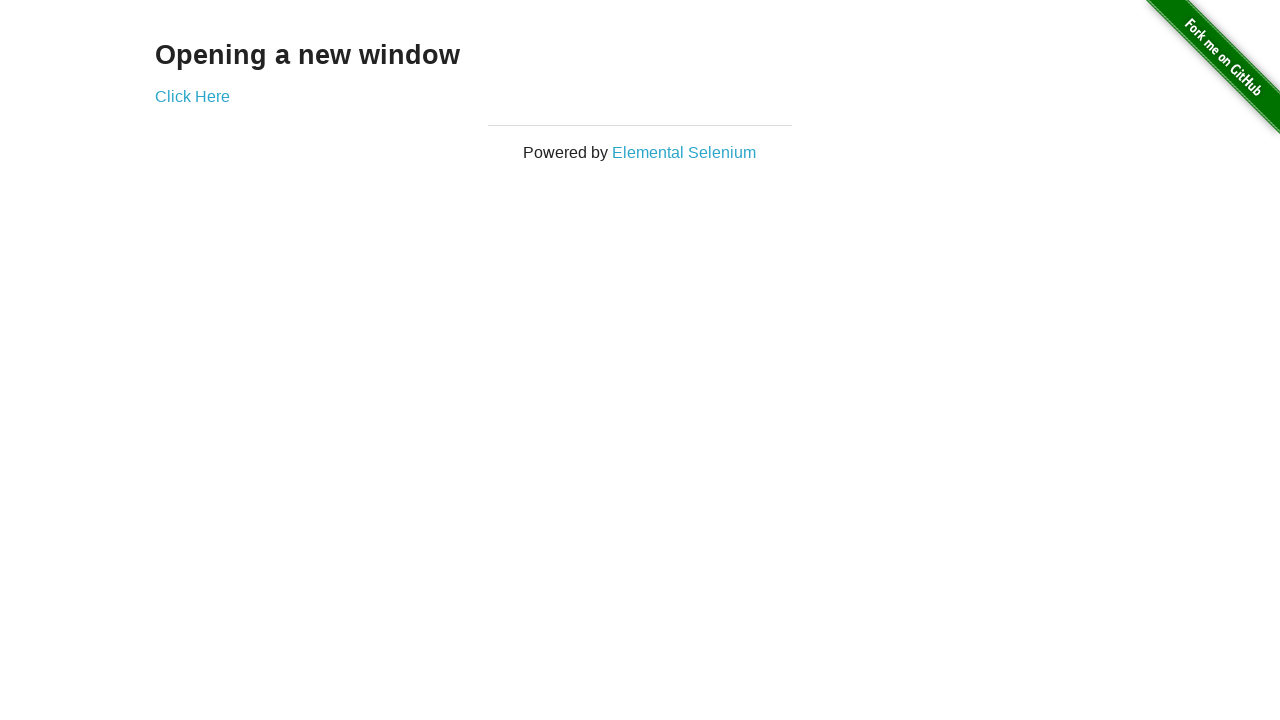

Verified first page title is 'The Internet'
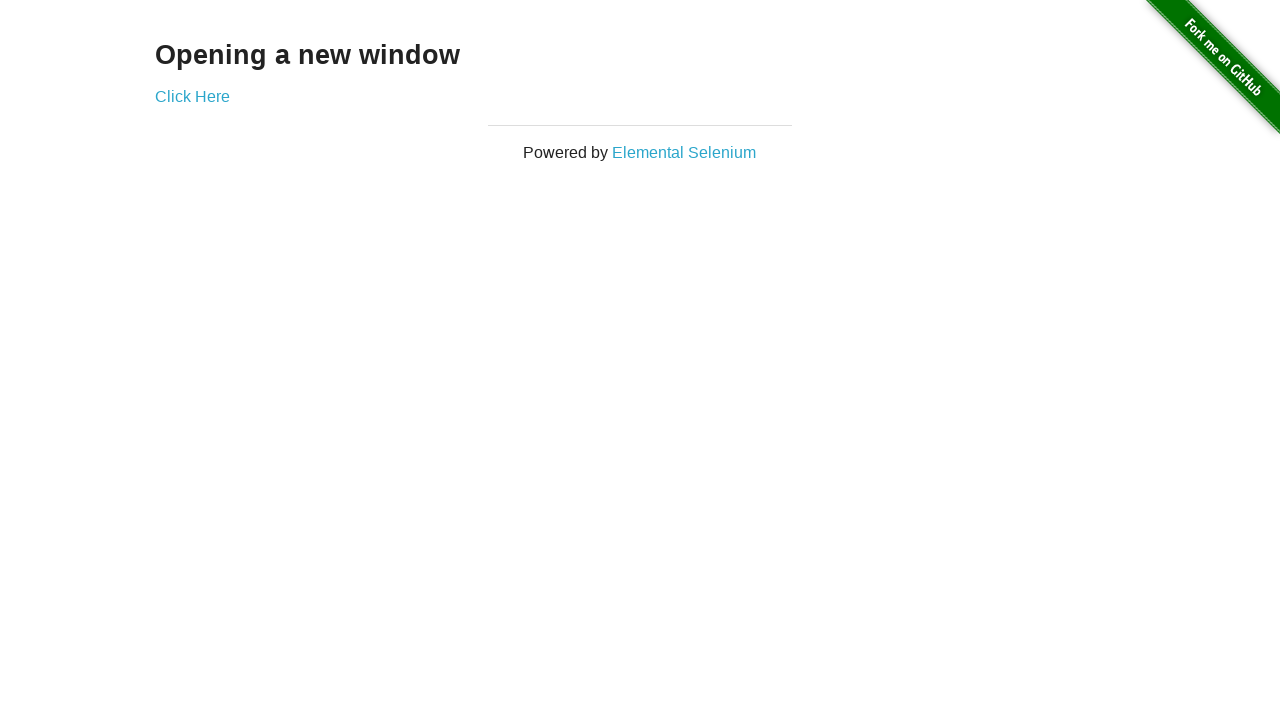

Clicked 'Click Here' button to open new tab at (192, 96) on (//a)[2]
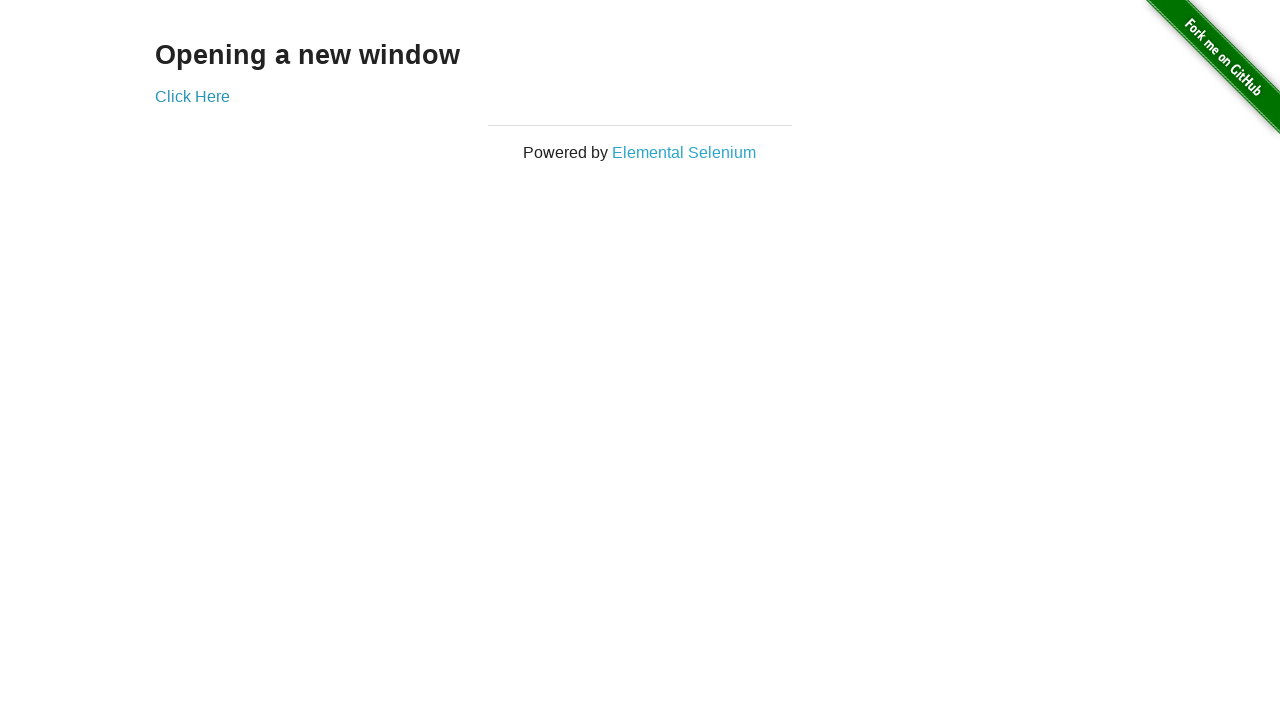

New page object obtained from context
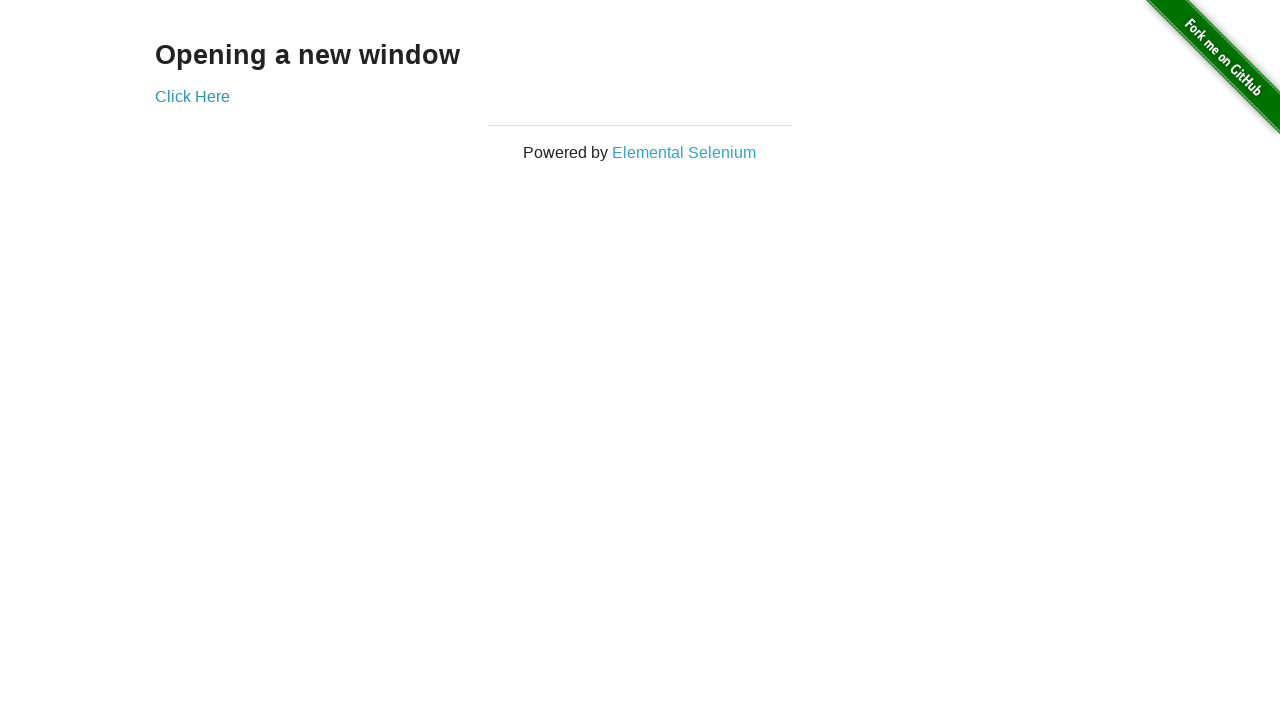

Waited for new page to load
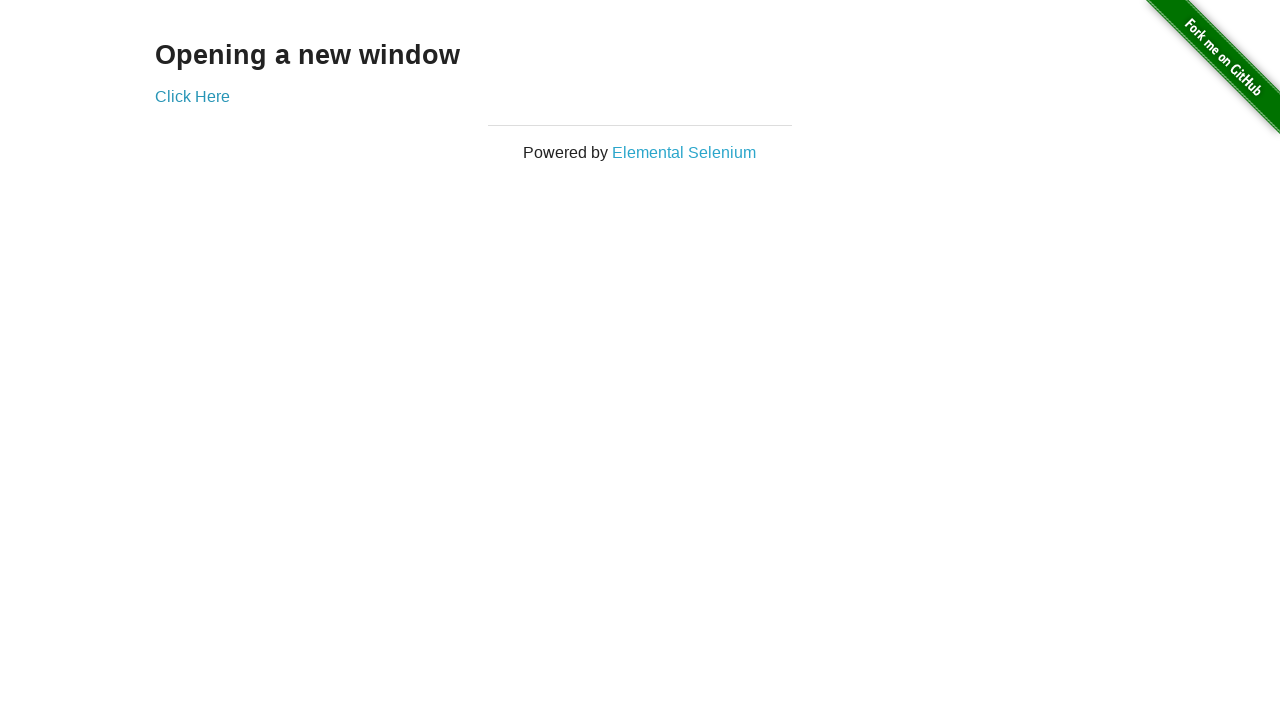

Verified second page title is 'New Window'
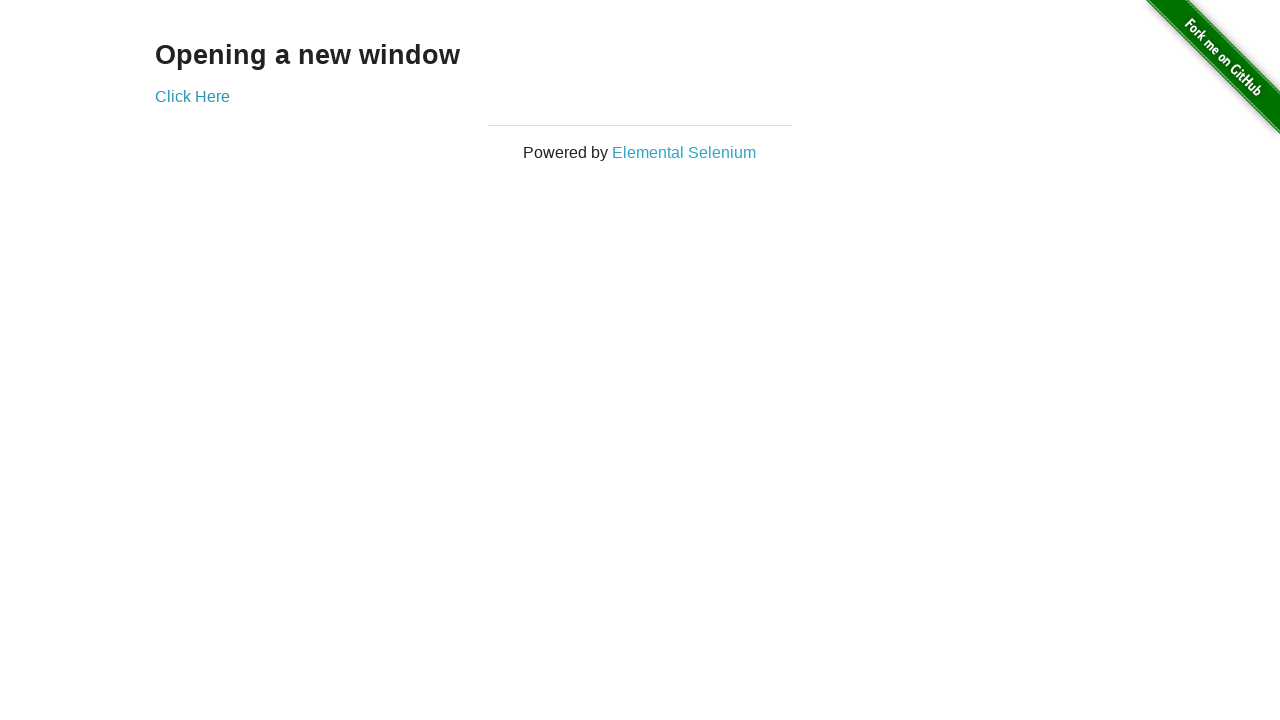

Switched back to first page using bring_to_front()
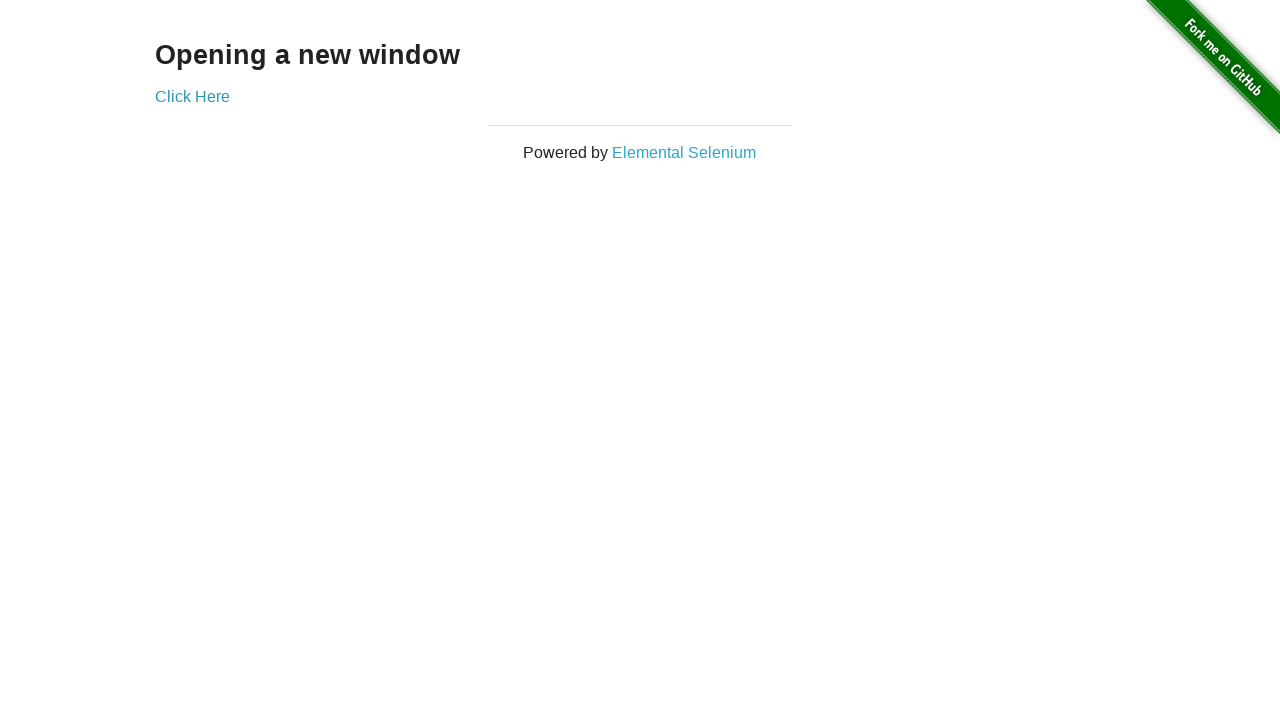

Verified first page title is still 'The Internet'
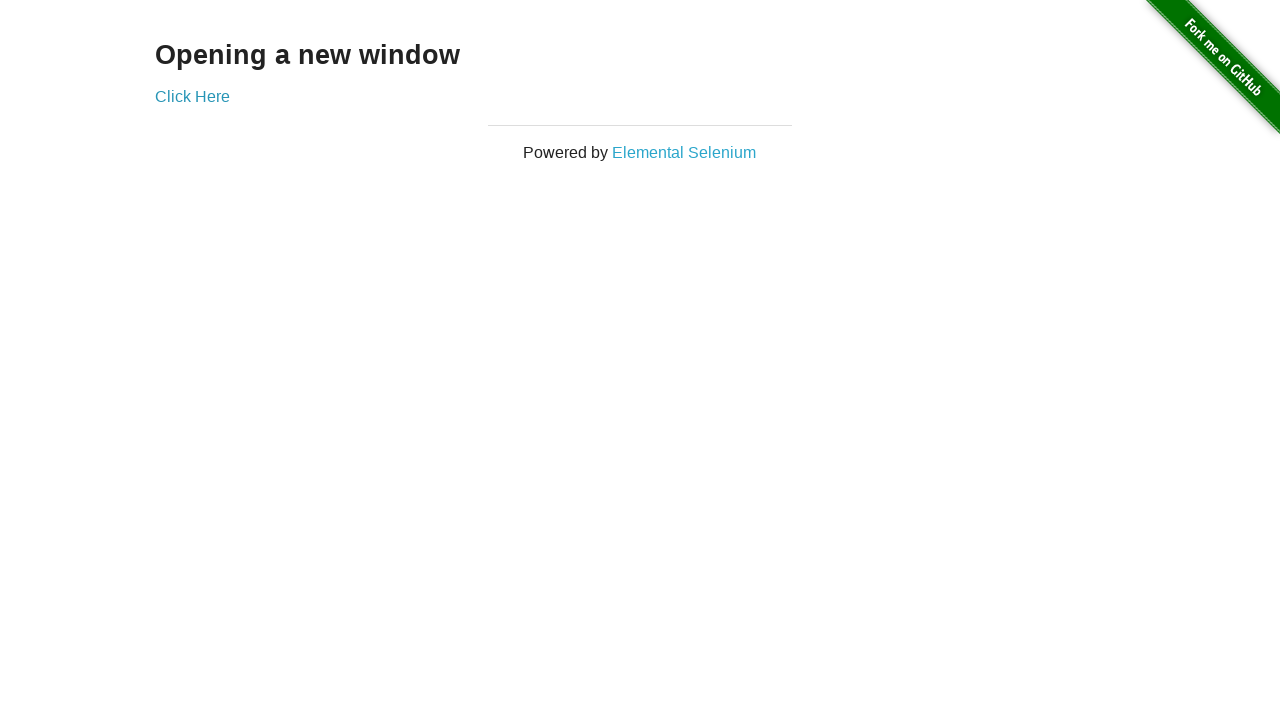

Switched to second page using bring_to_front()
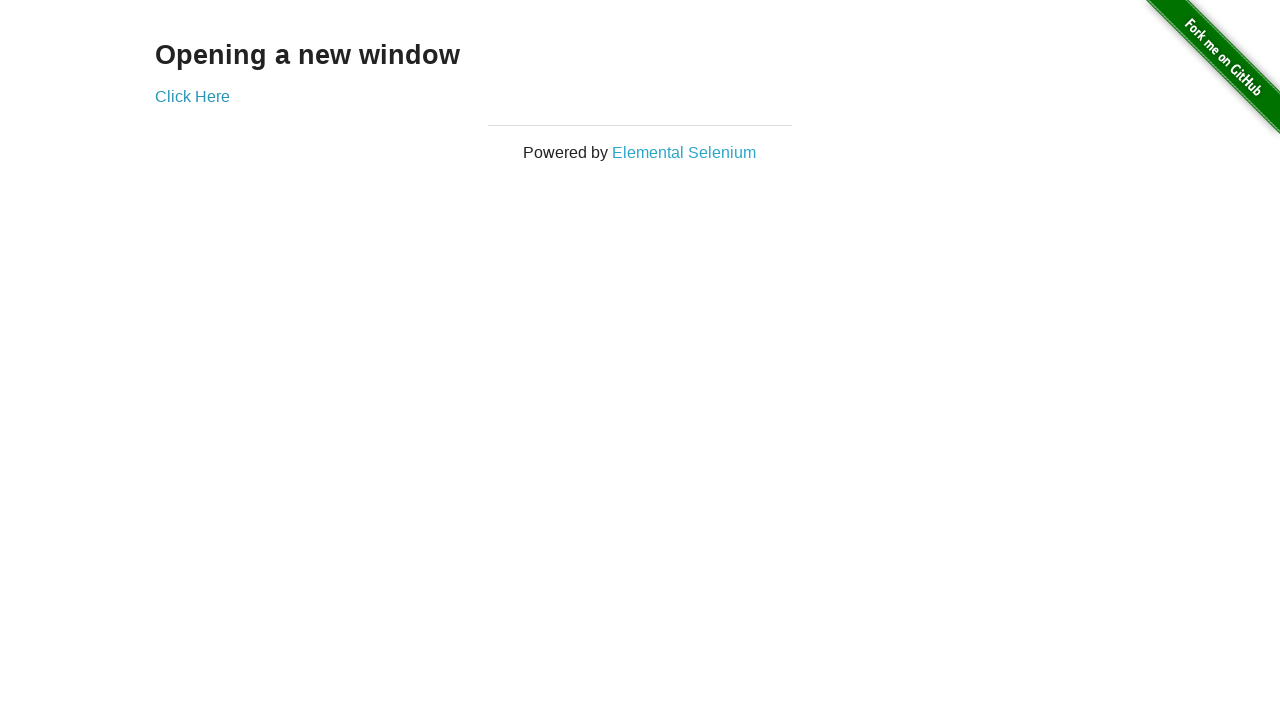

Switched back to first page again using bring_to_front()
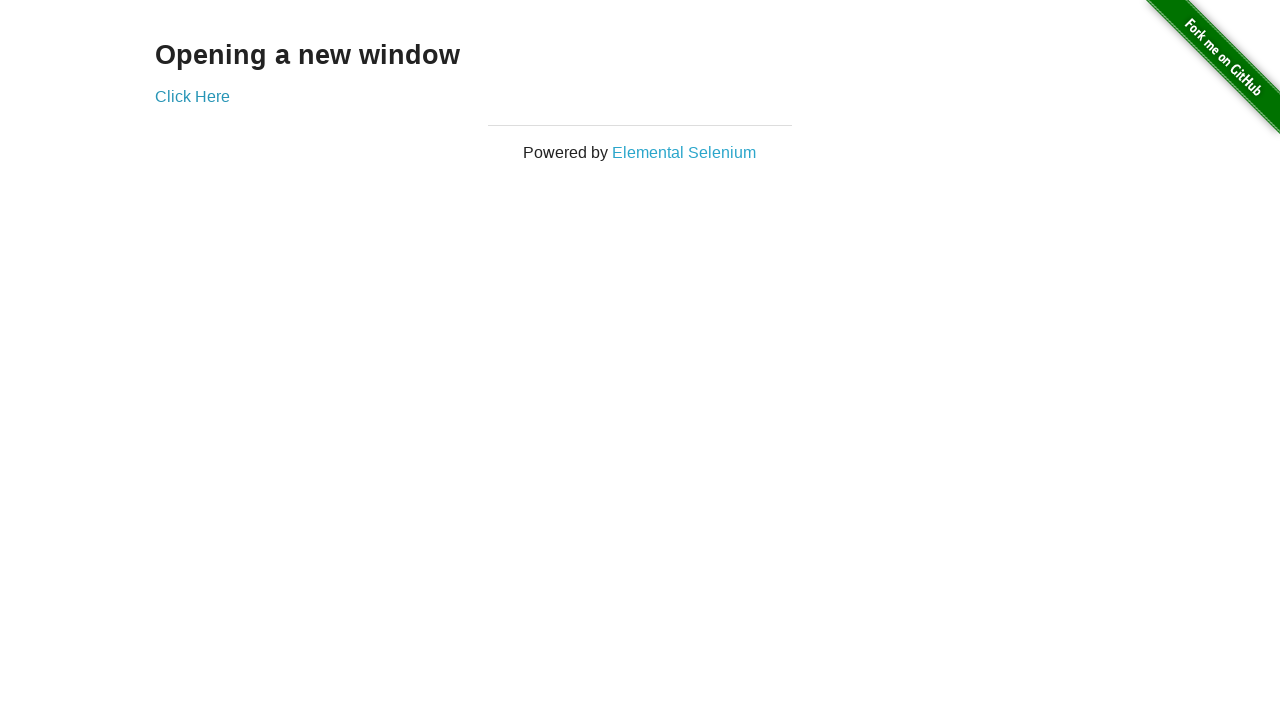

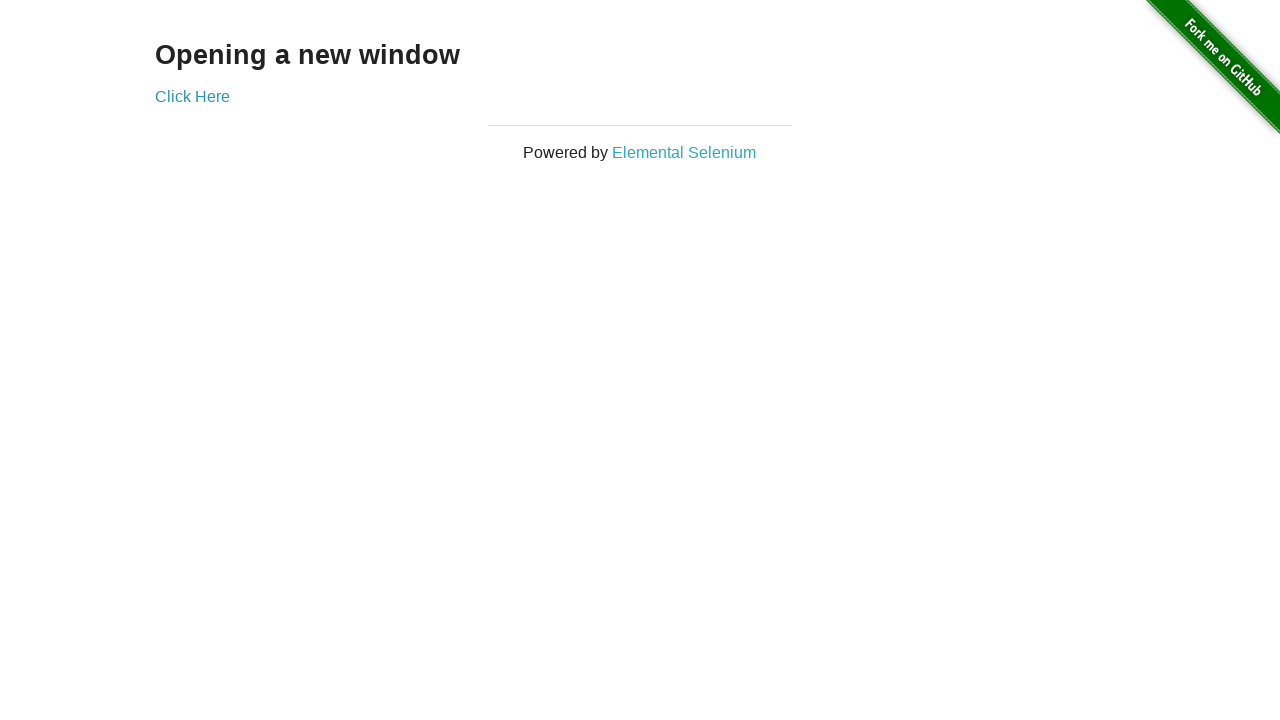